Tests custom dropdown selection on jQueryUI selectmenu demo page by clicking to open a dropdown and selecting an option from the list.

Starting URL: https://jqueryui.com/resources/demos/selectmenu/default.html

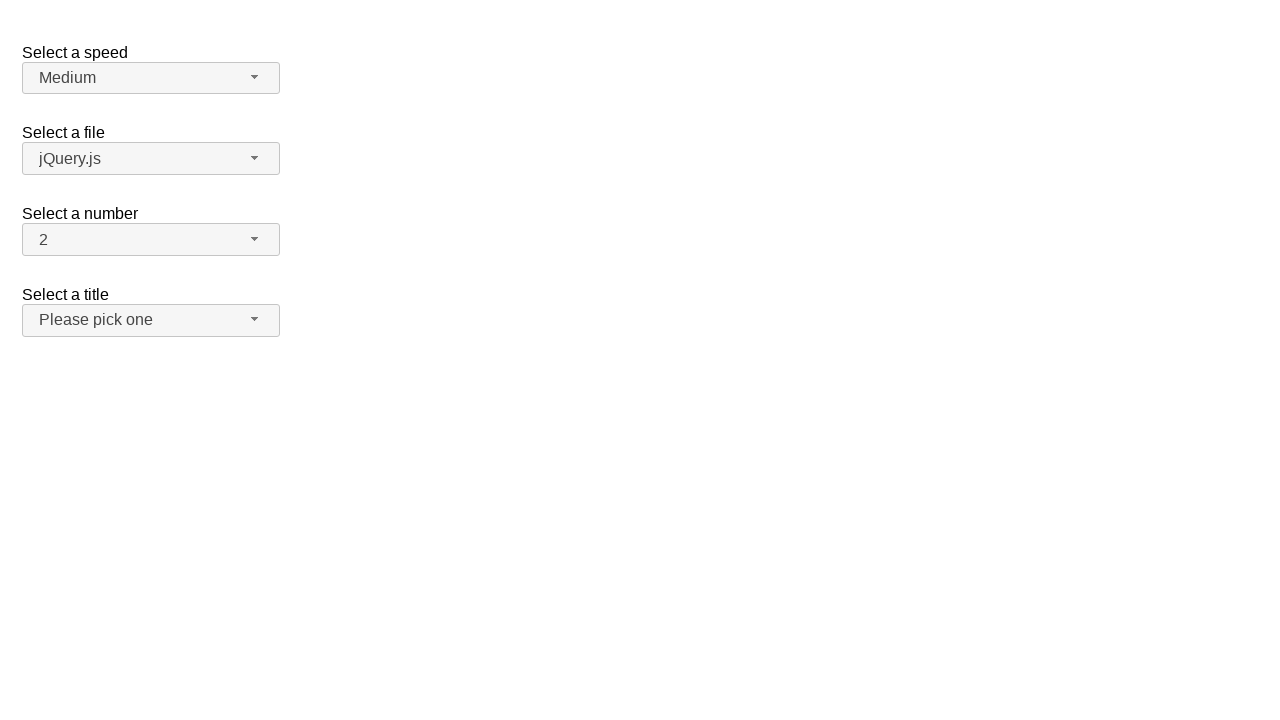

Waited for speed dropdown button to be visible
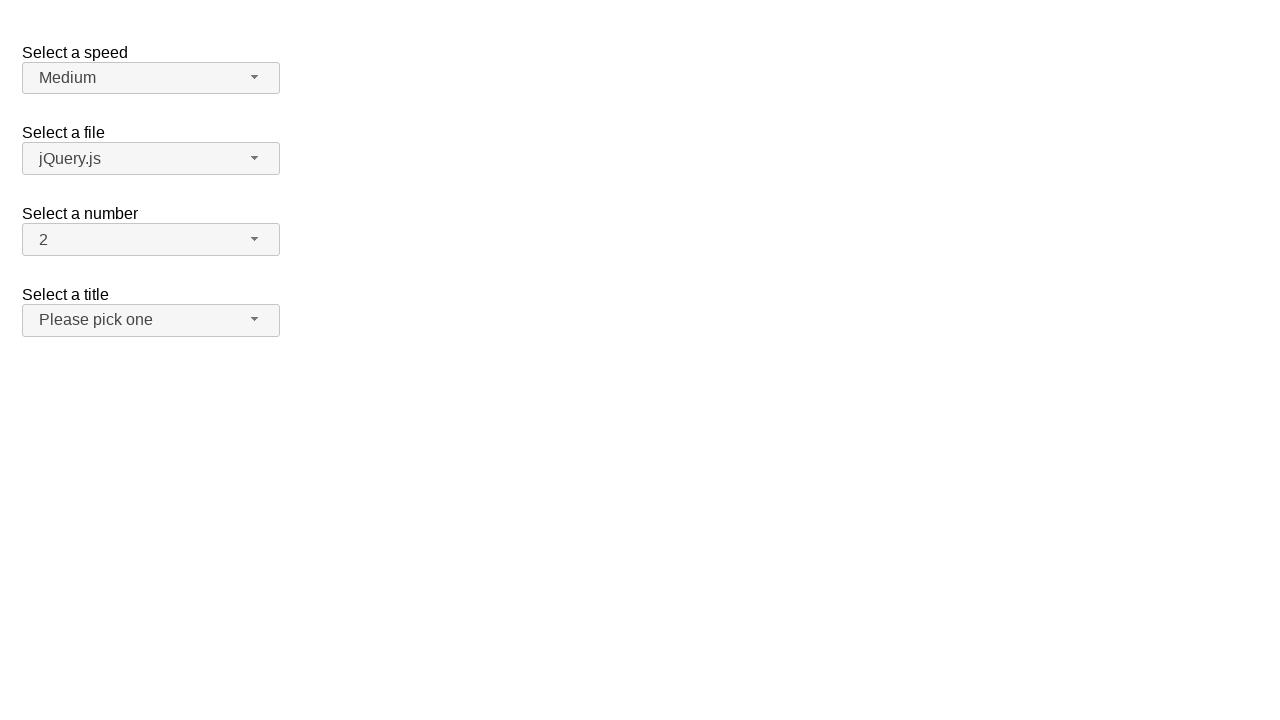

Clicked speed dropdown button to open the menu at (151, 78) on #speed-button
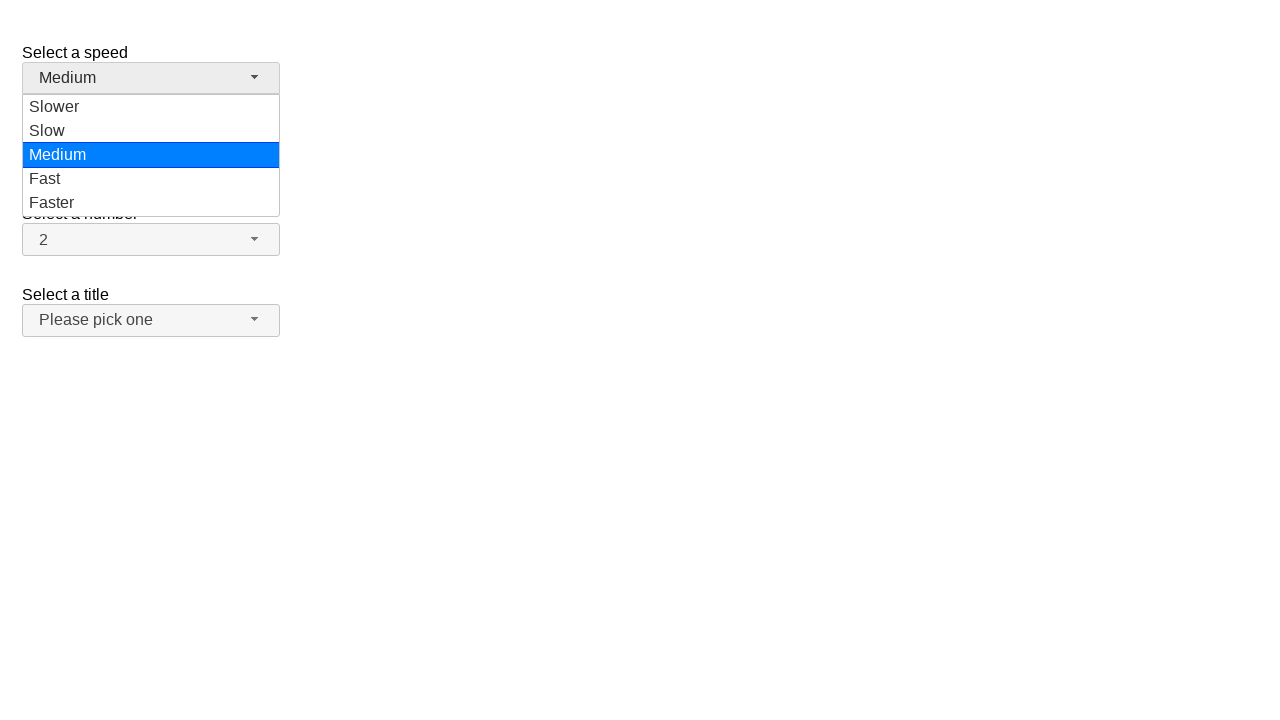

Dropdown menu items loaded and became visible
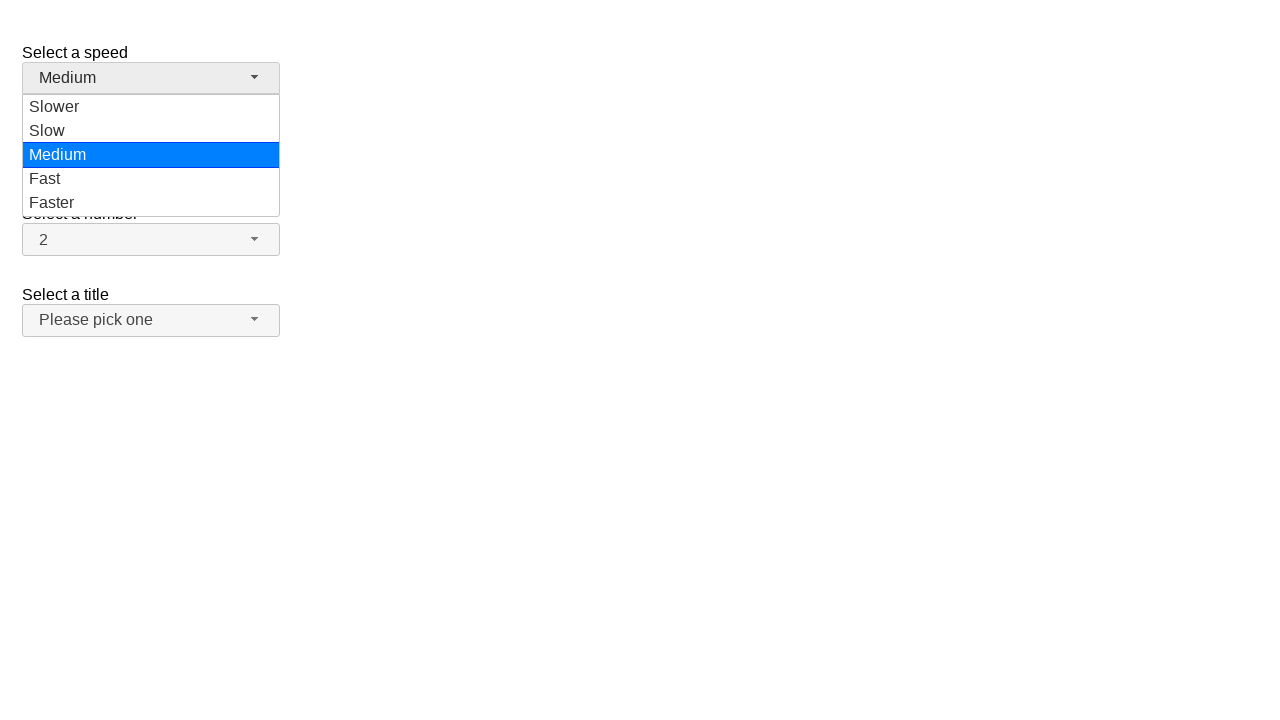

Selected 'Medium' option from the dropdown menu at (151, 155) on #speed-menu .ui-menu-item:has-text('Medium')
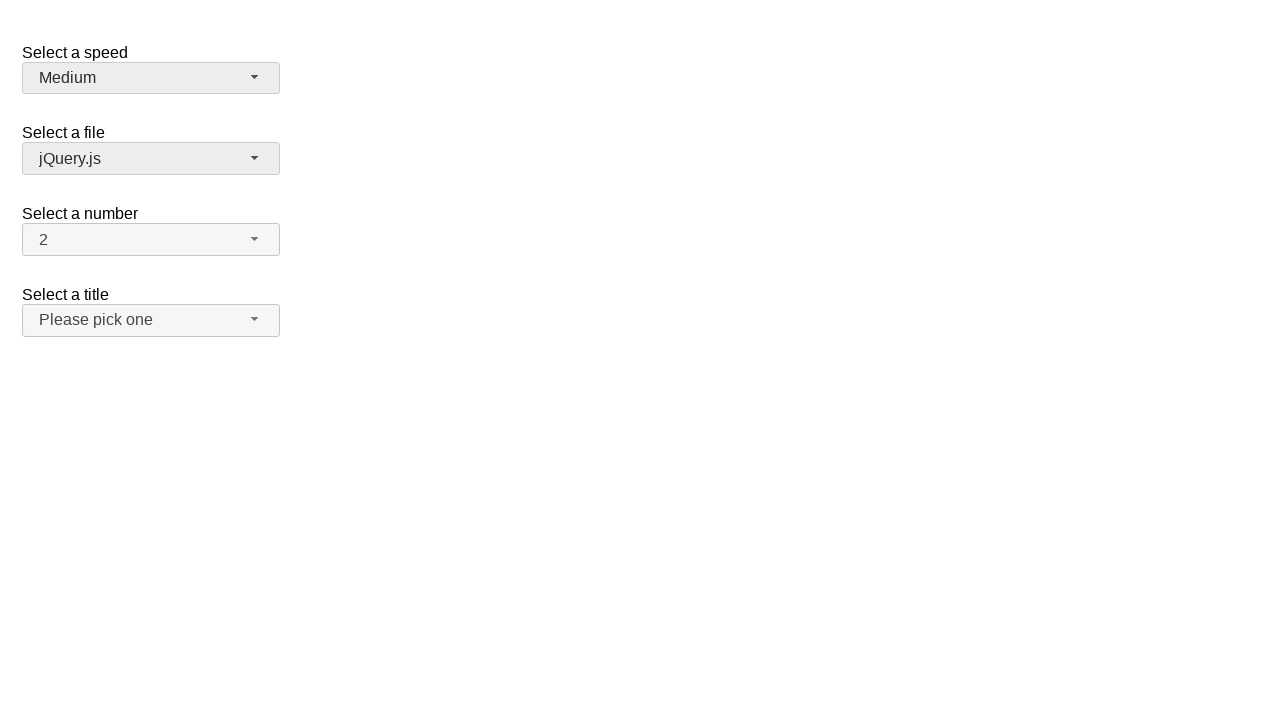

Verified that 'Medium' was selected in the dropdown button
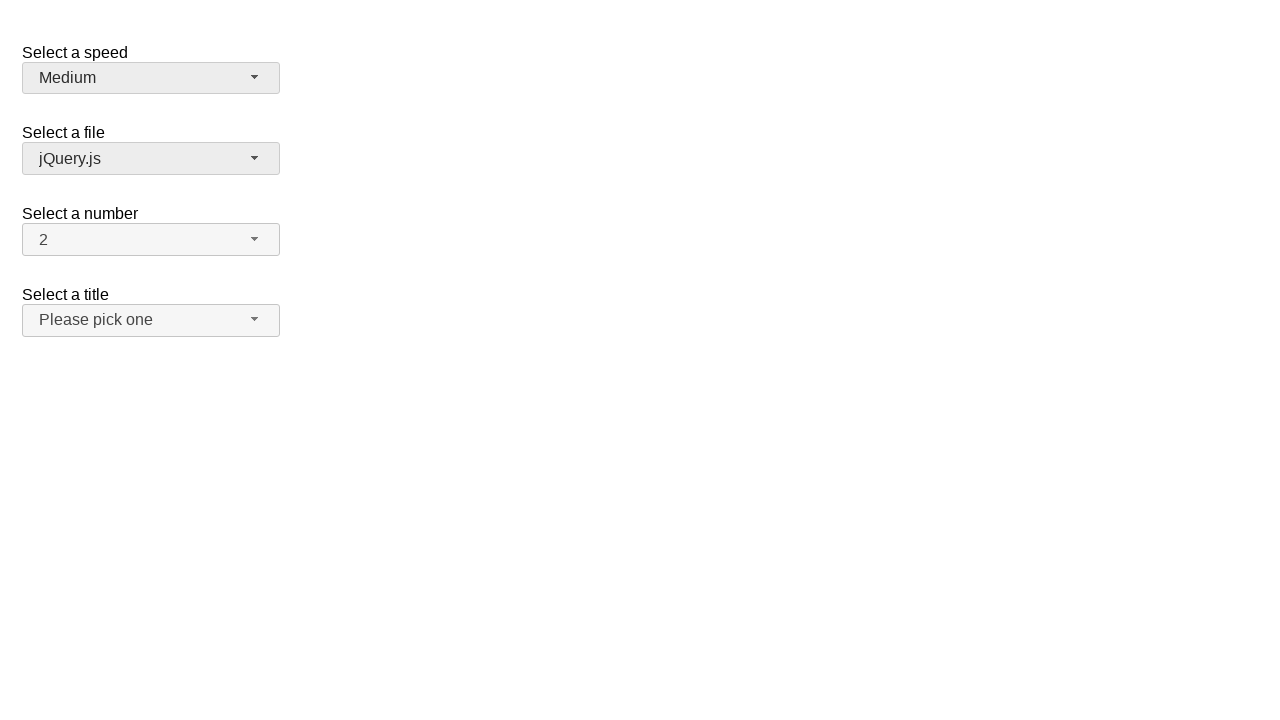

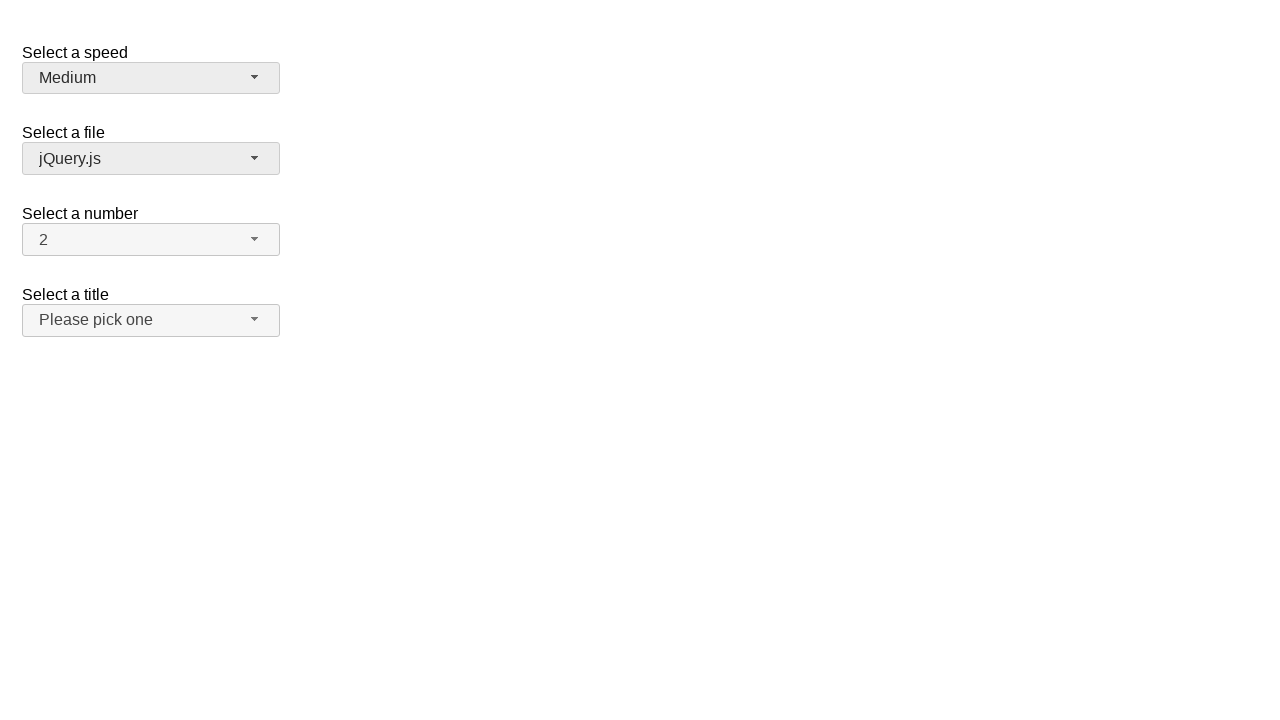